Navigates to GitHub homepage and waits for the page to load.

Starting URL: https://github.com/

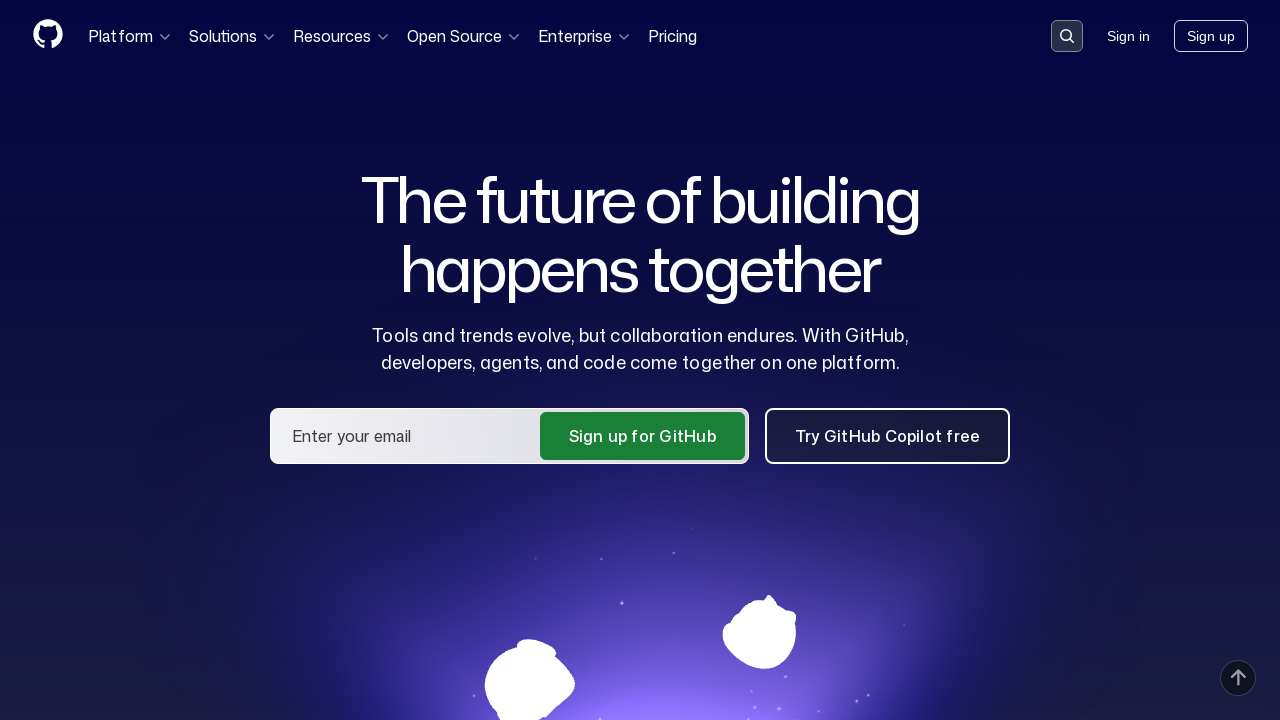

Navigated to GitHub homepage
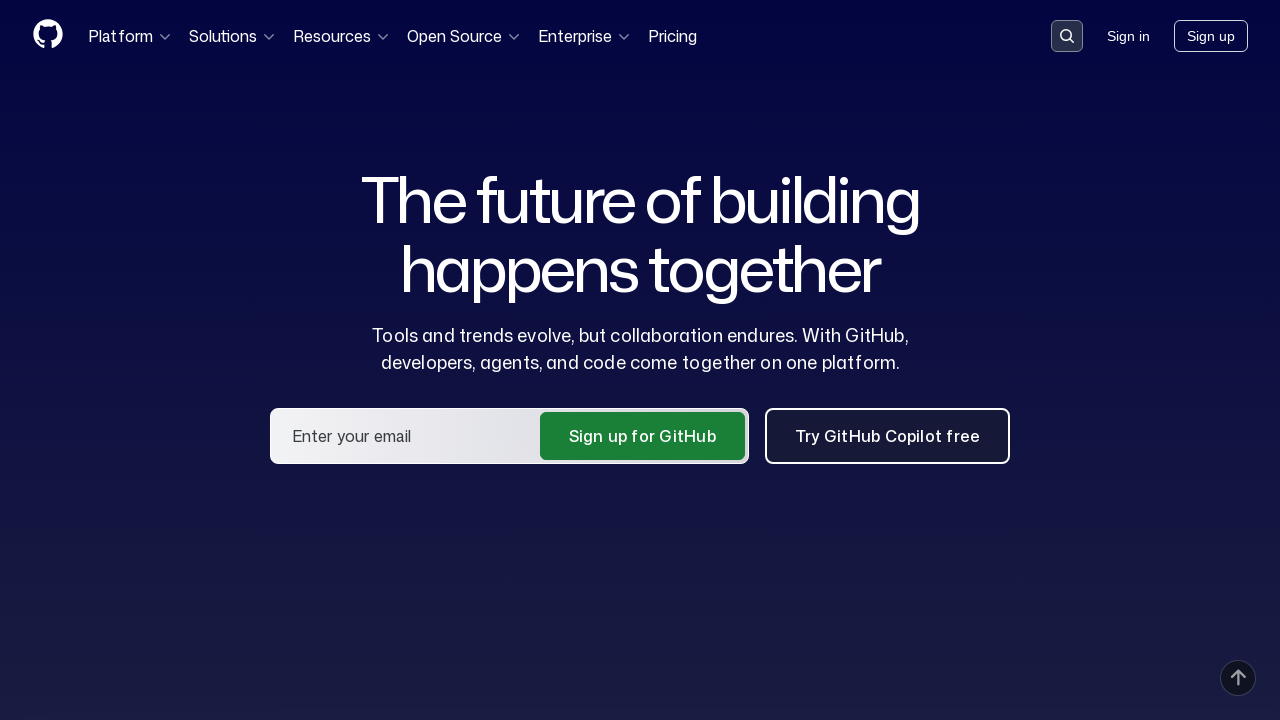

Waited 5 seconds for page to fully load
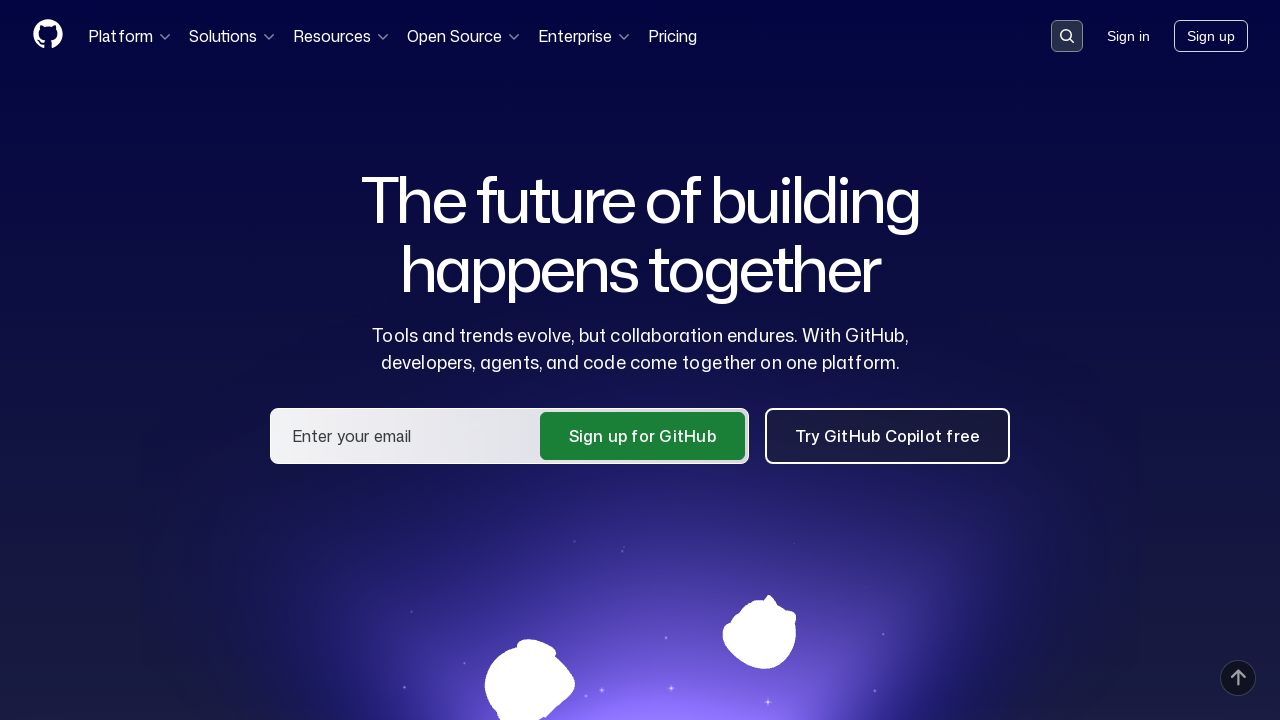

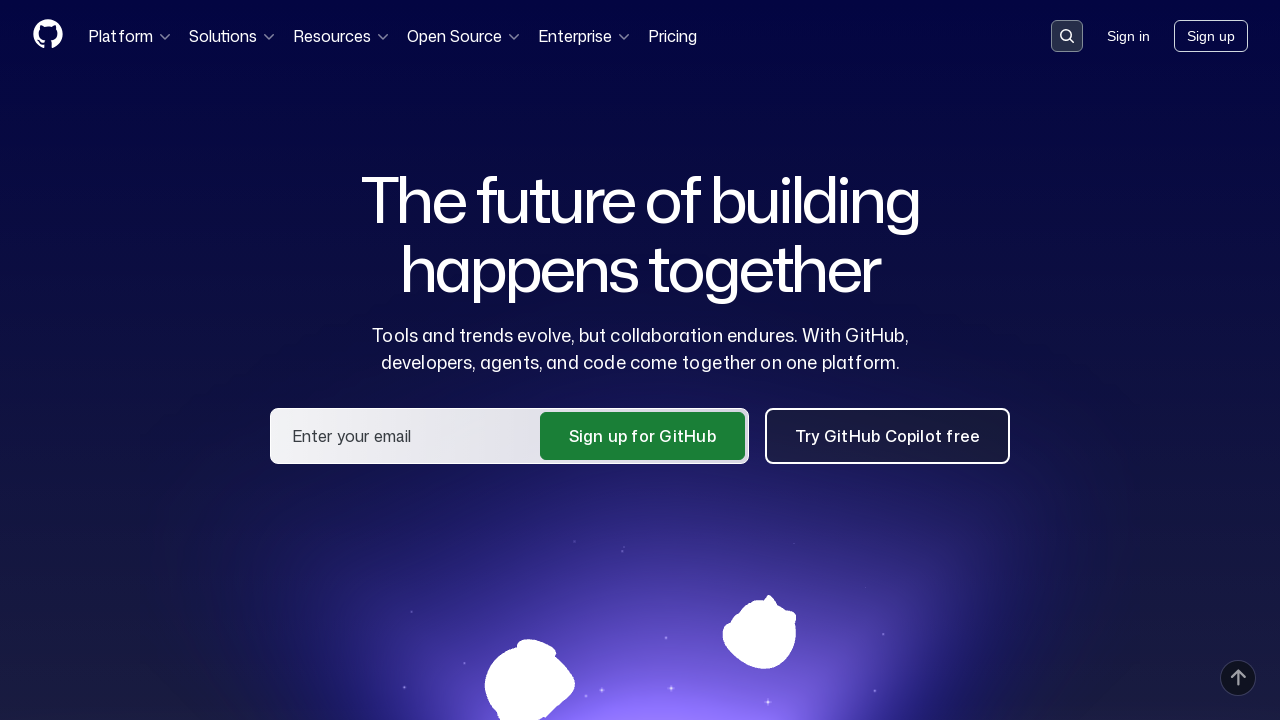